Tests radio button functionality on a student registration form by clicking gender radio buttons and verifying their selection states.

Starting URL: https://www.automationtestinginsider.com/2019/08/student-registration-form.html

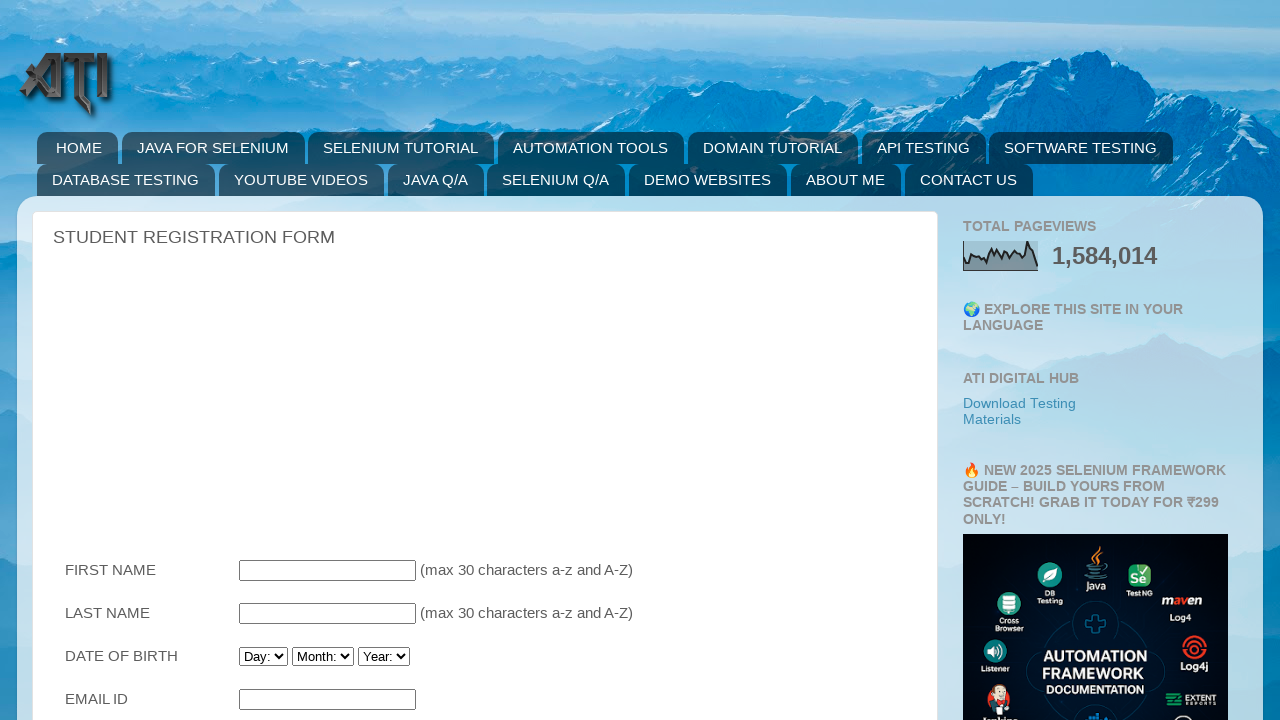

Located first gender radio button (Male)
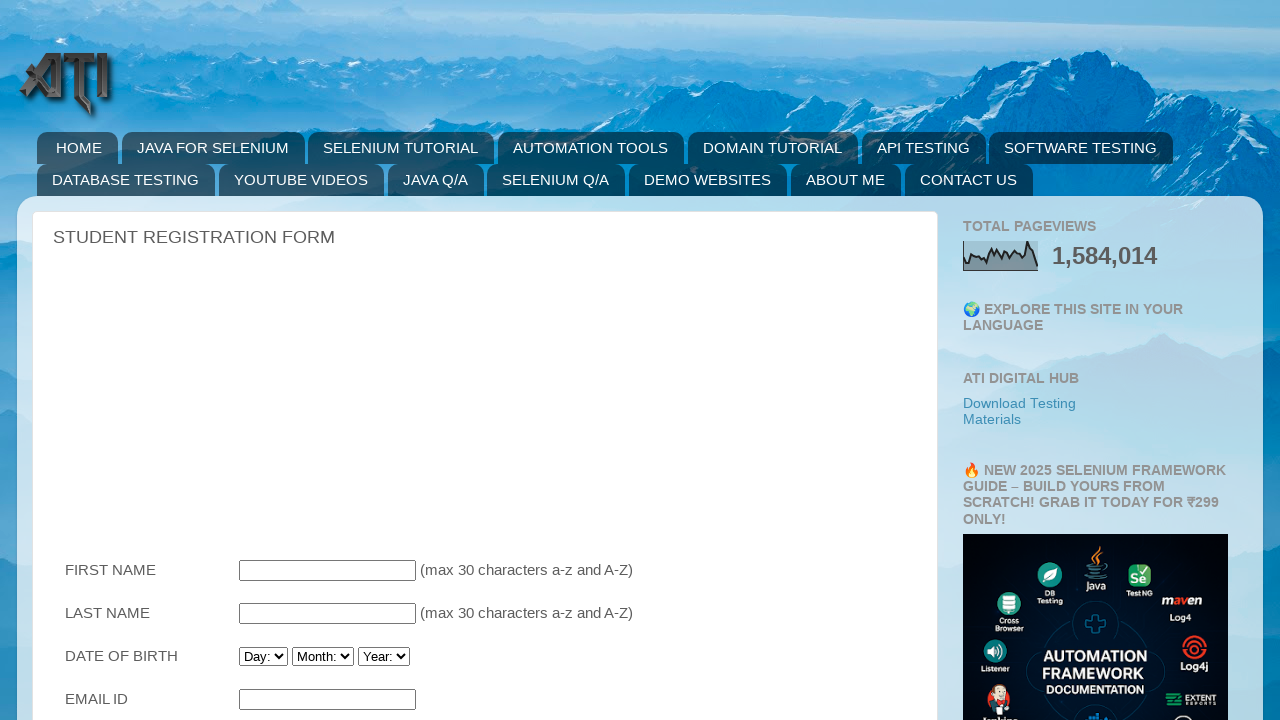

Checked if first radio button is initially selected: False
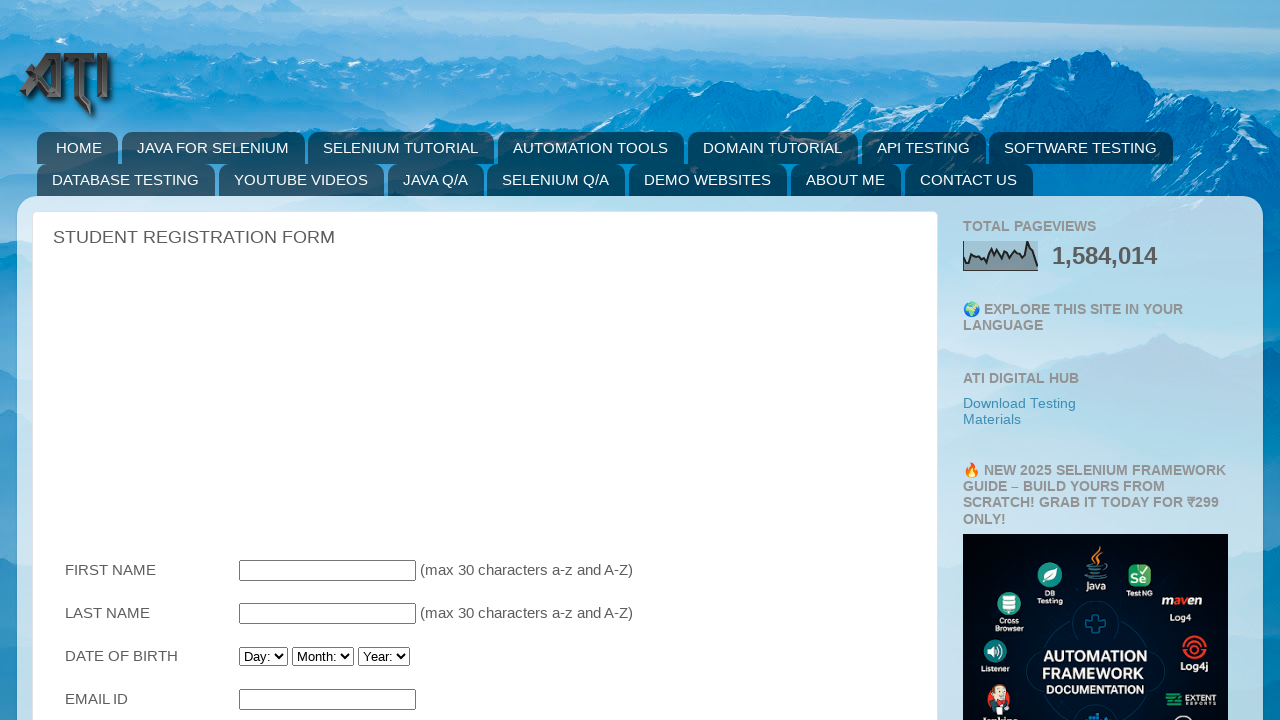

Verified first radio button is enabled: True
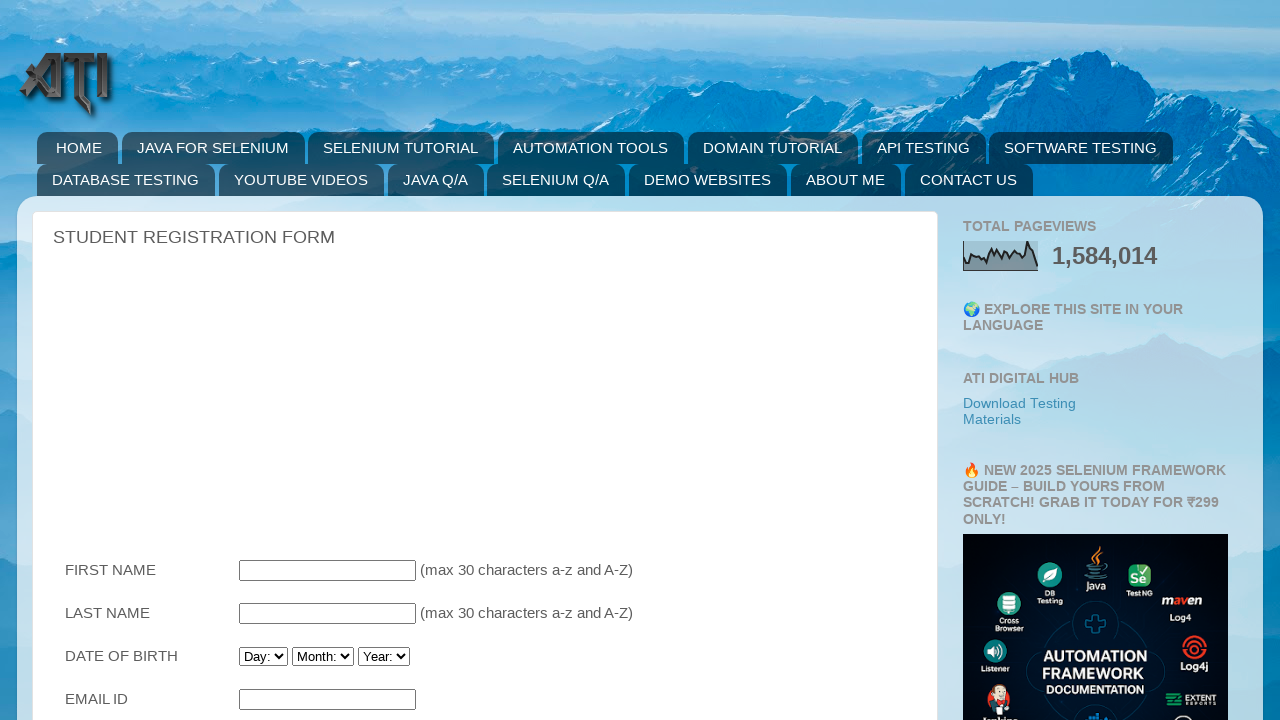

Clicked first gender radio button (Male) at (286, 360) on (//input[@name='Gender'])[1]
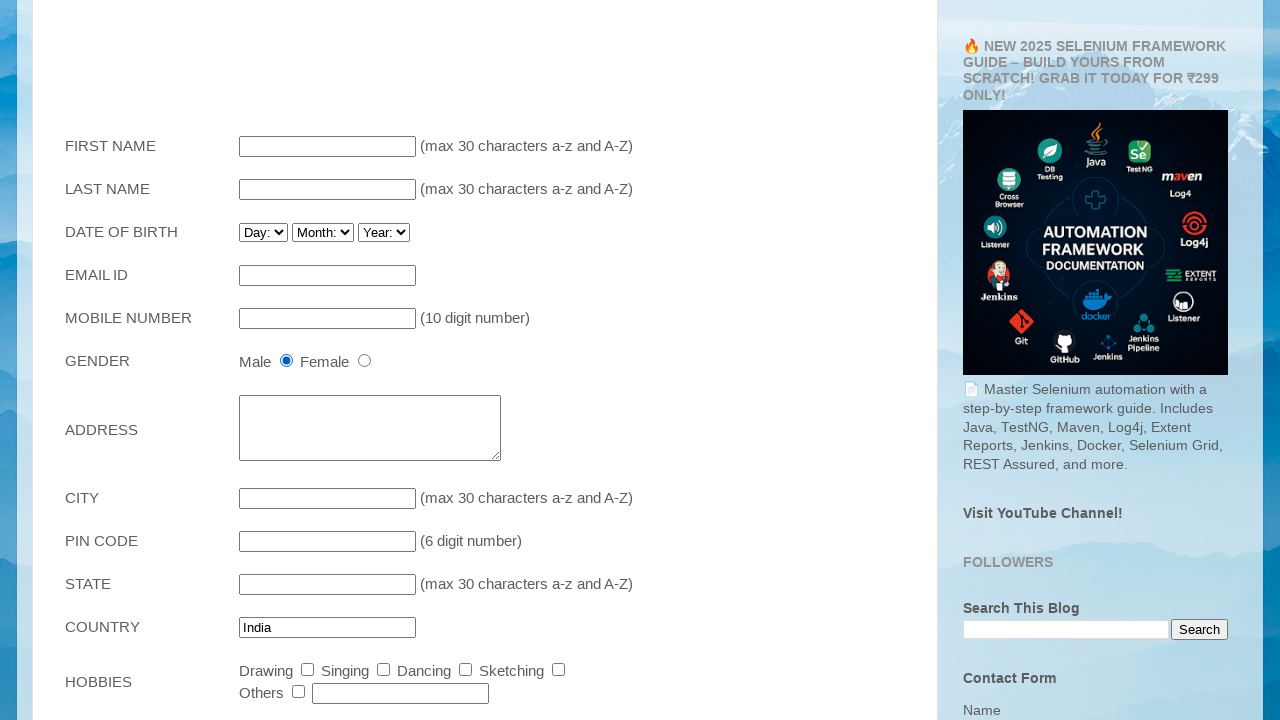

Verified first radio button is now selected: True
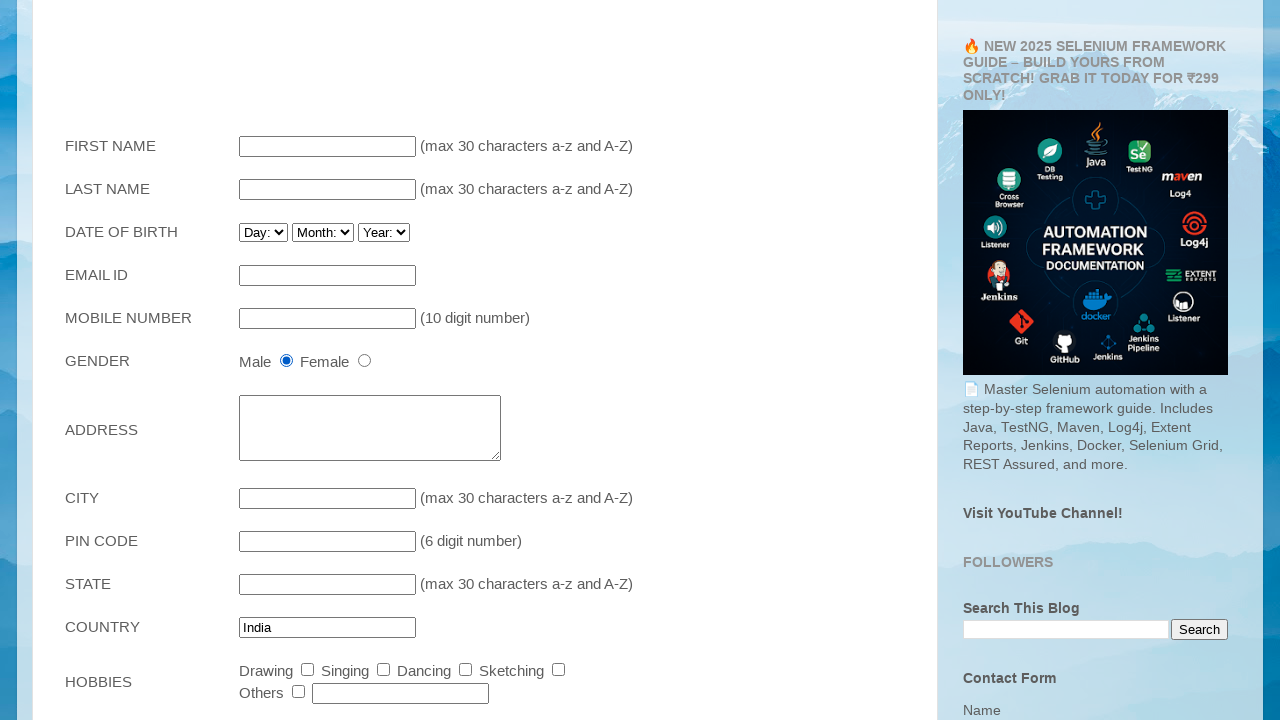

Located second gender radio button (Female)
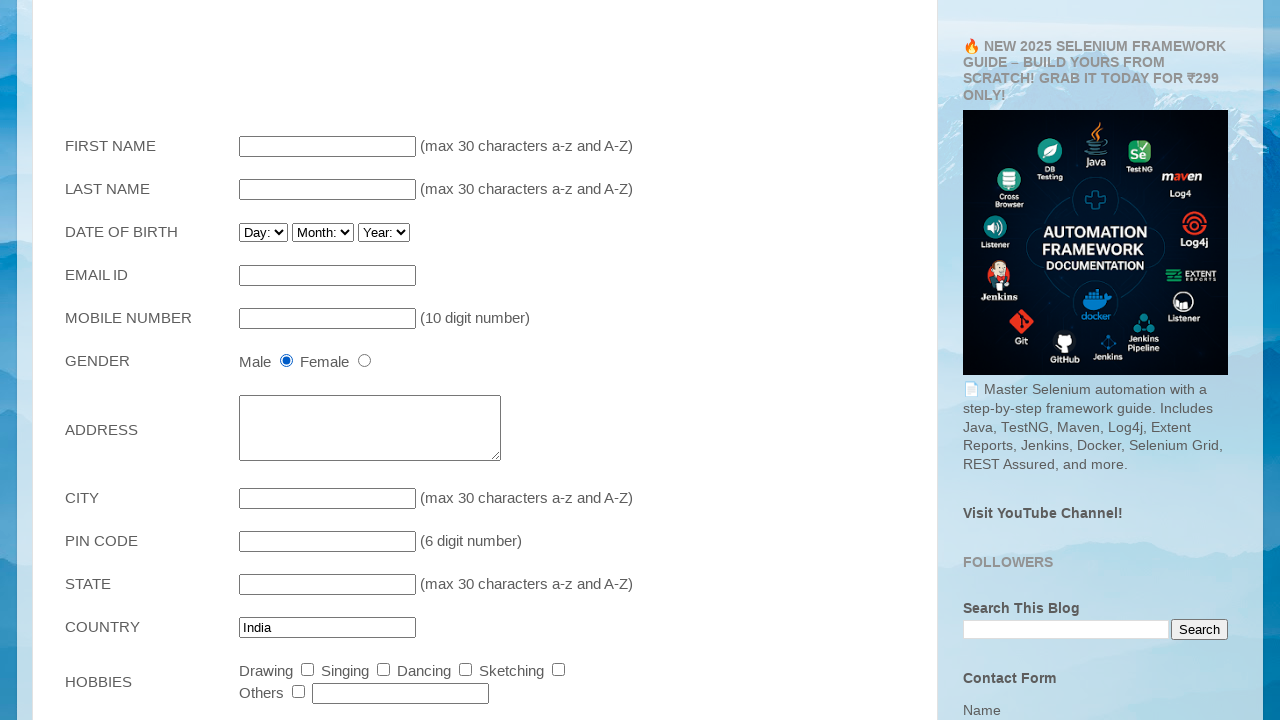

Verified second radio button is displayed: True
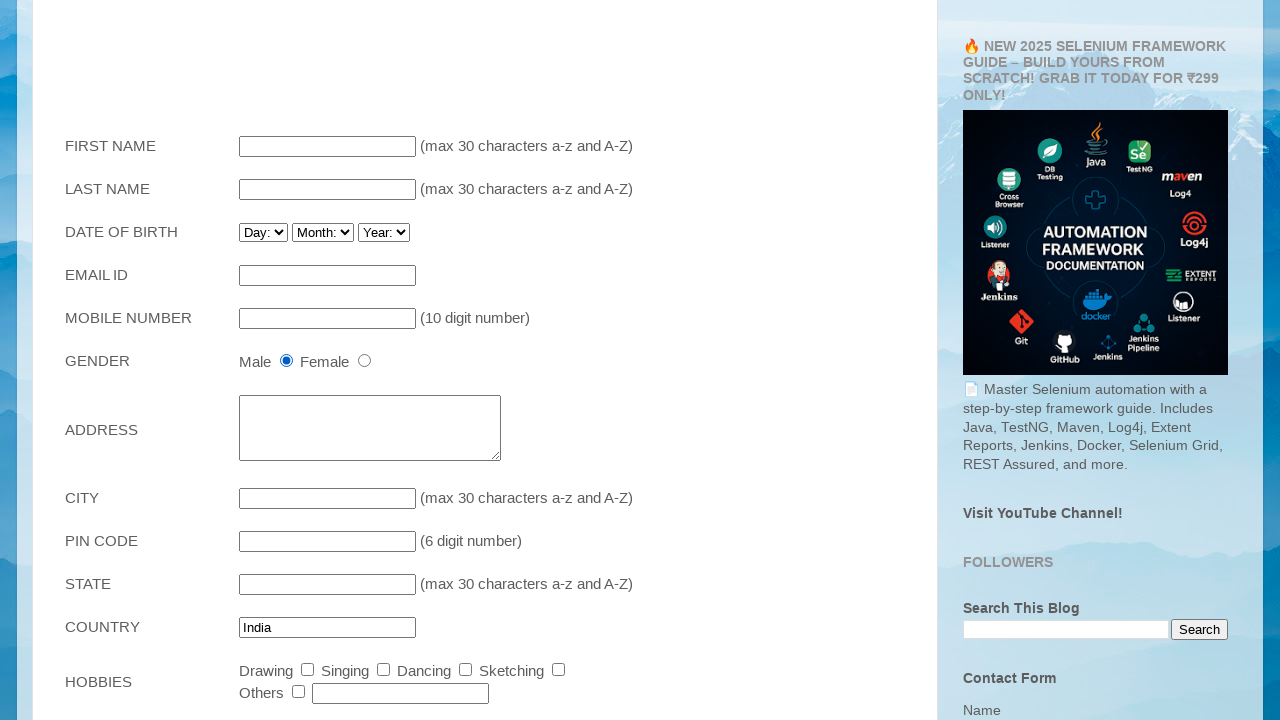

Verified second radio button is enabled: True
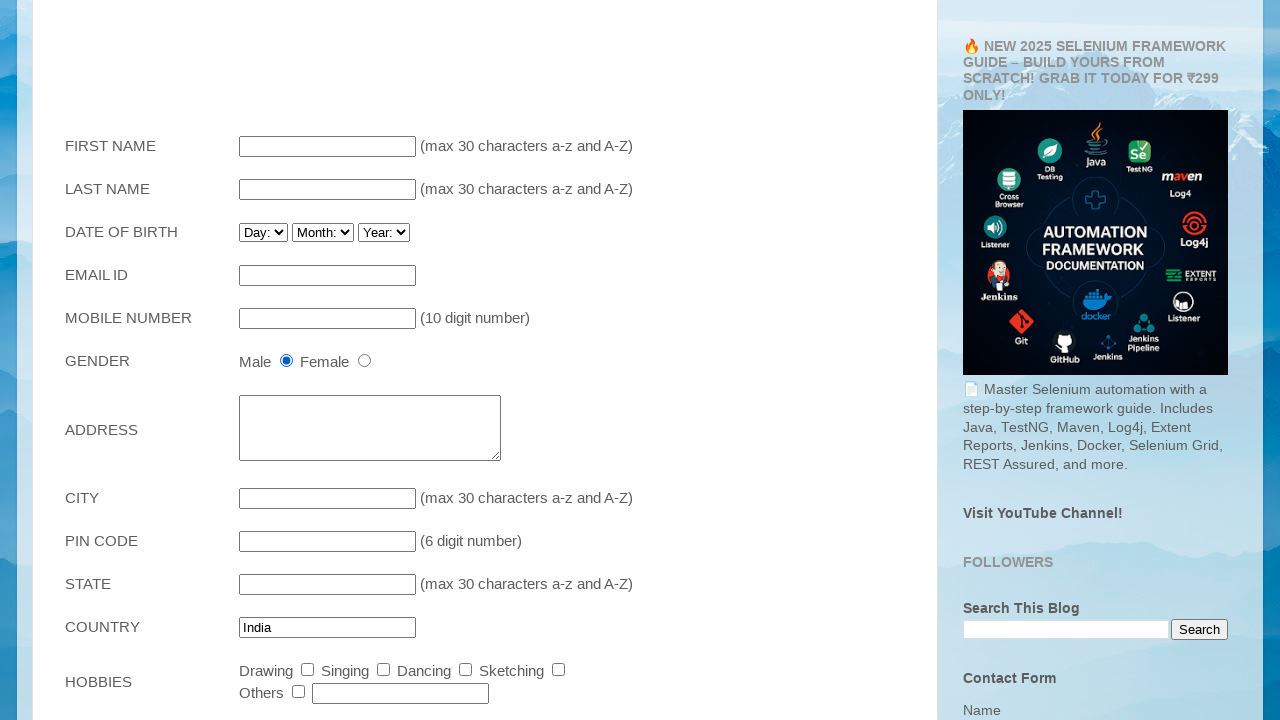

Checked if second radio button is selected: False
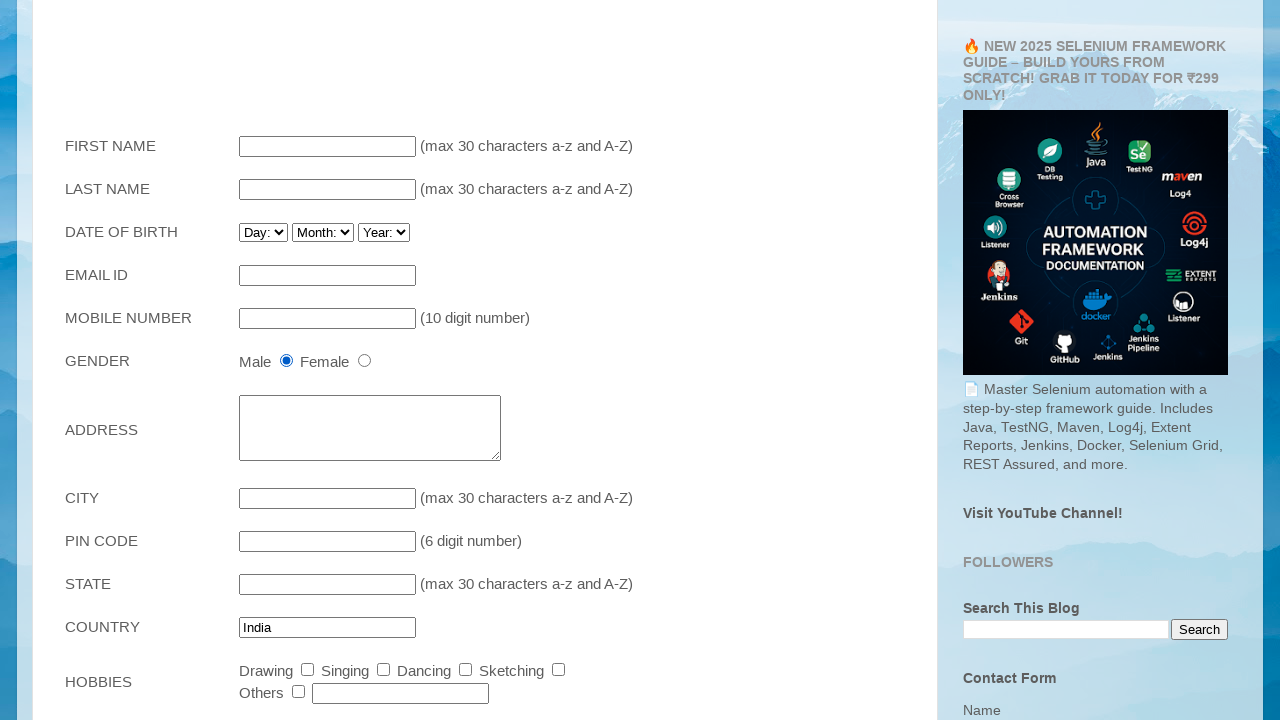

Clicked second gender radio button (Female) at (364, 360) on (//input[@name='Gender'])[2]
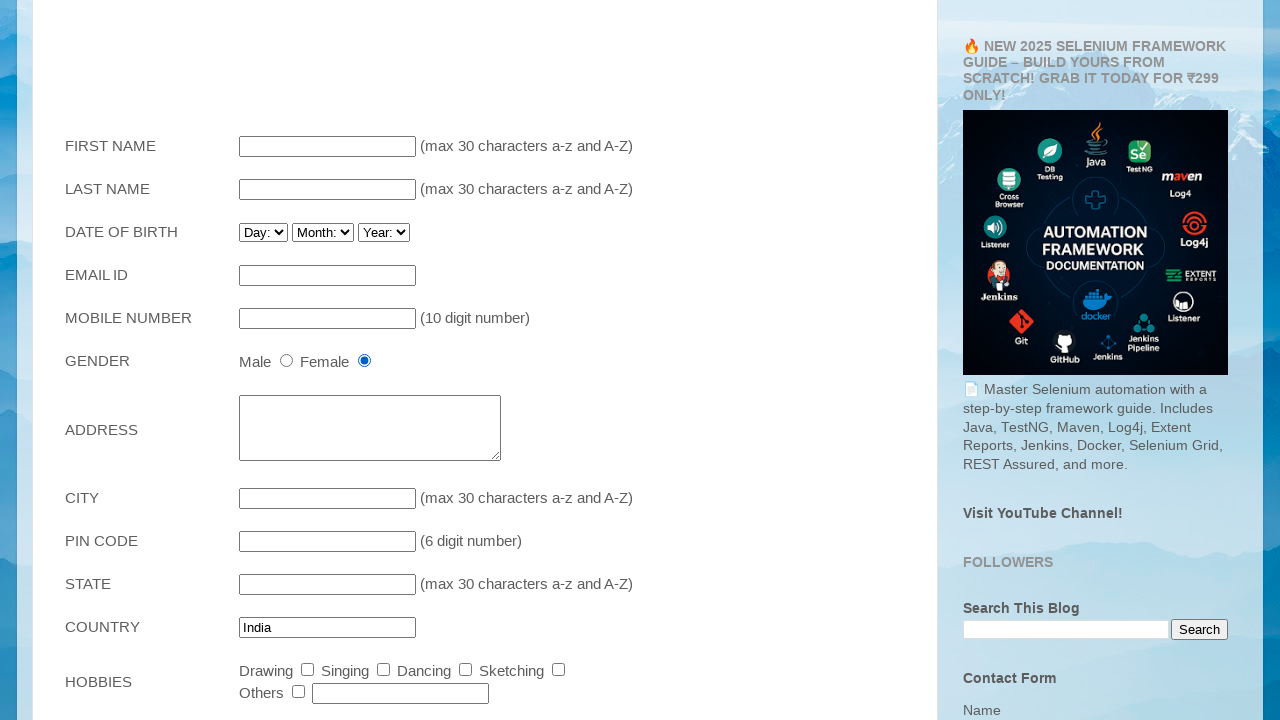

Verified second radio button is now selected: True
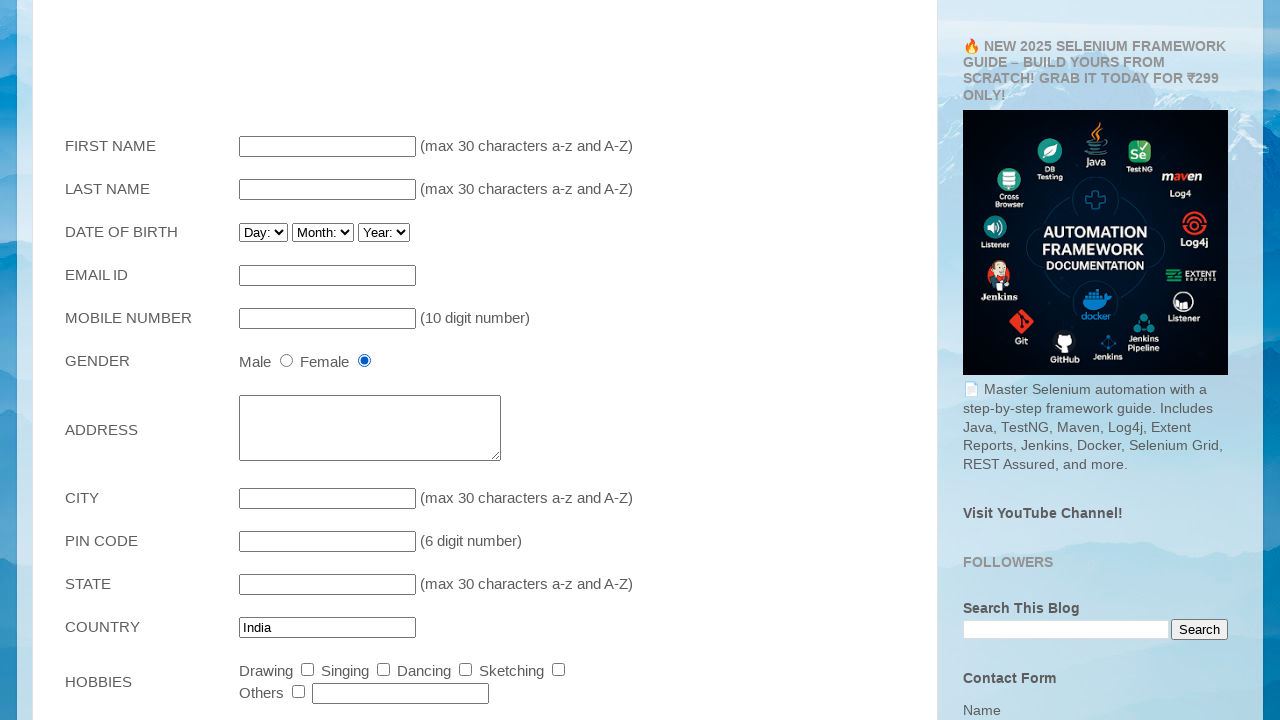

Verified first radio button is no longer selected (mutually exclusive): False
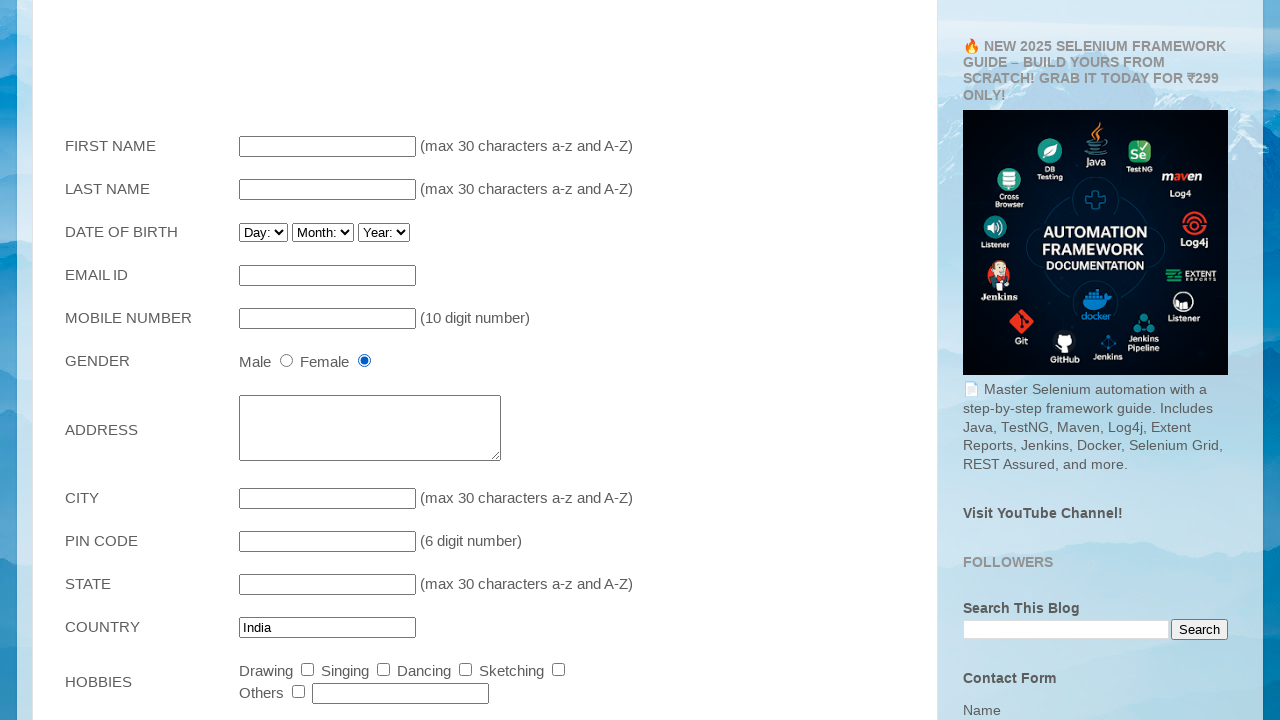

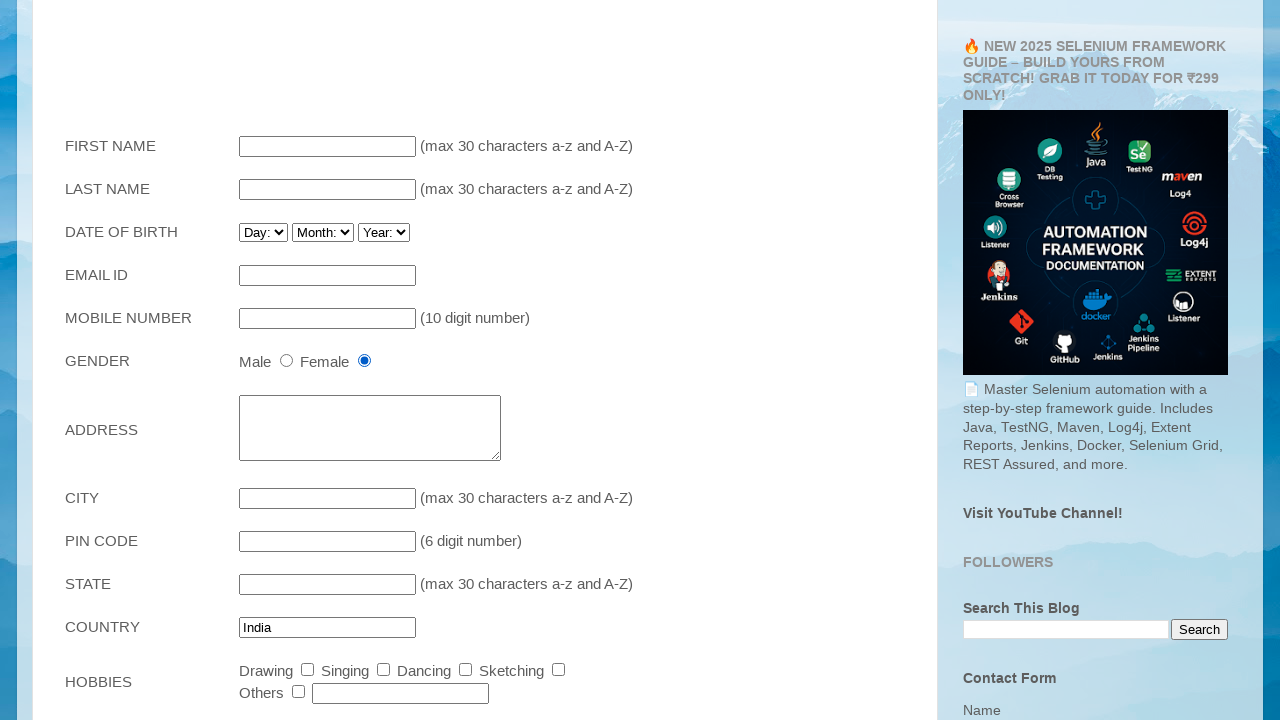